Tests window handle functionality by clicking a link that opens a new window, switching to the new window to verify its title, and then switching back to the original window

Starting URL: https://the-internet.herokuapp.com/windows

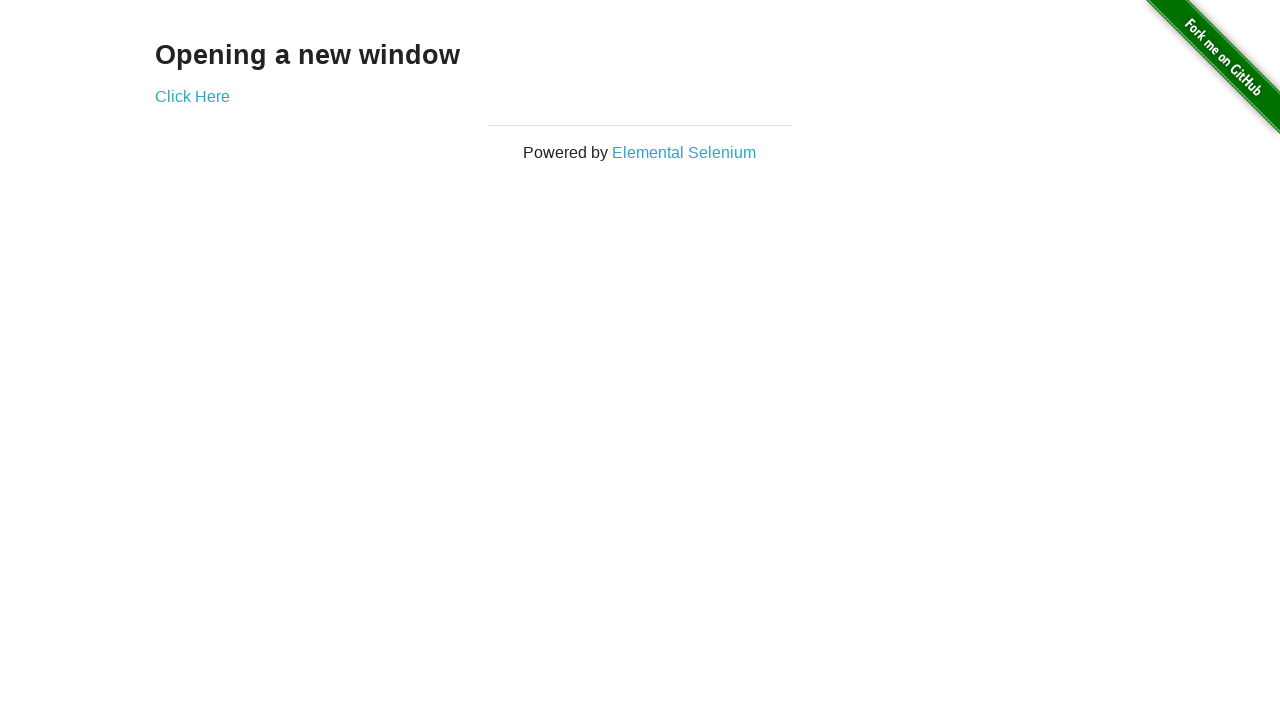

Verified heading is displayed on main page
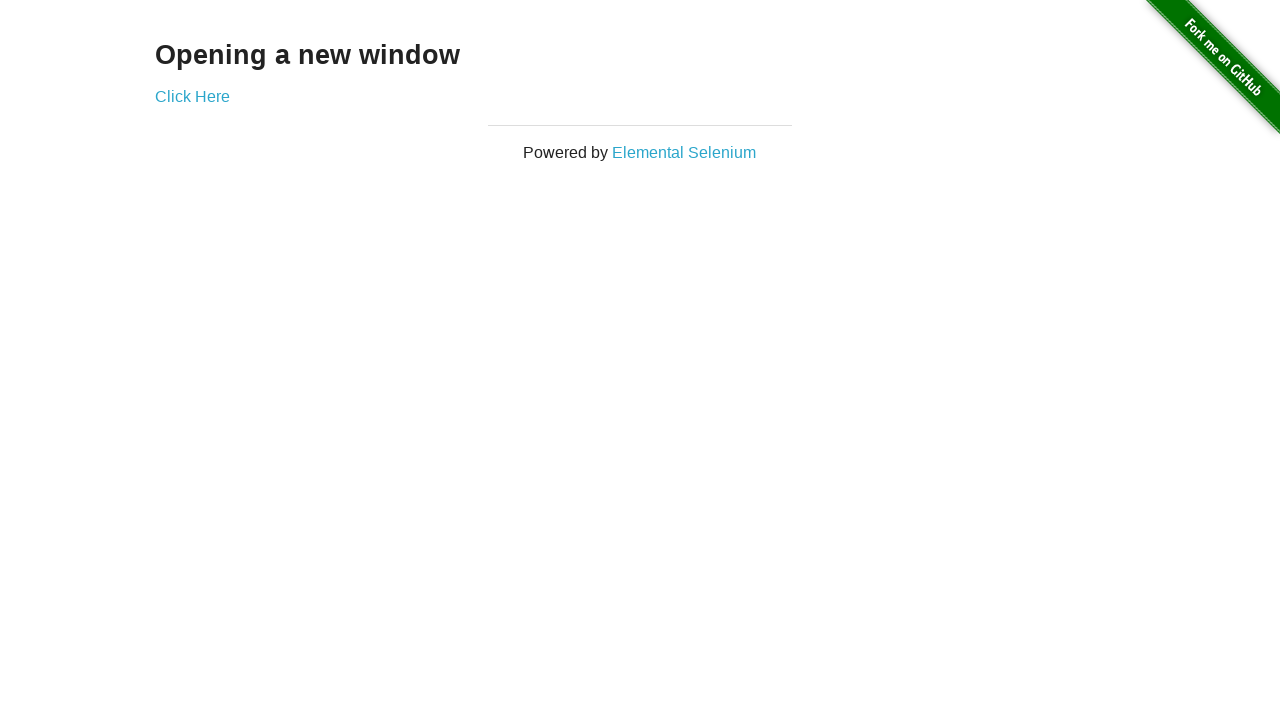

Clicked 'Click Here' link to open new window at (192, 96) on xpath=//*[text()='Click Here']
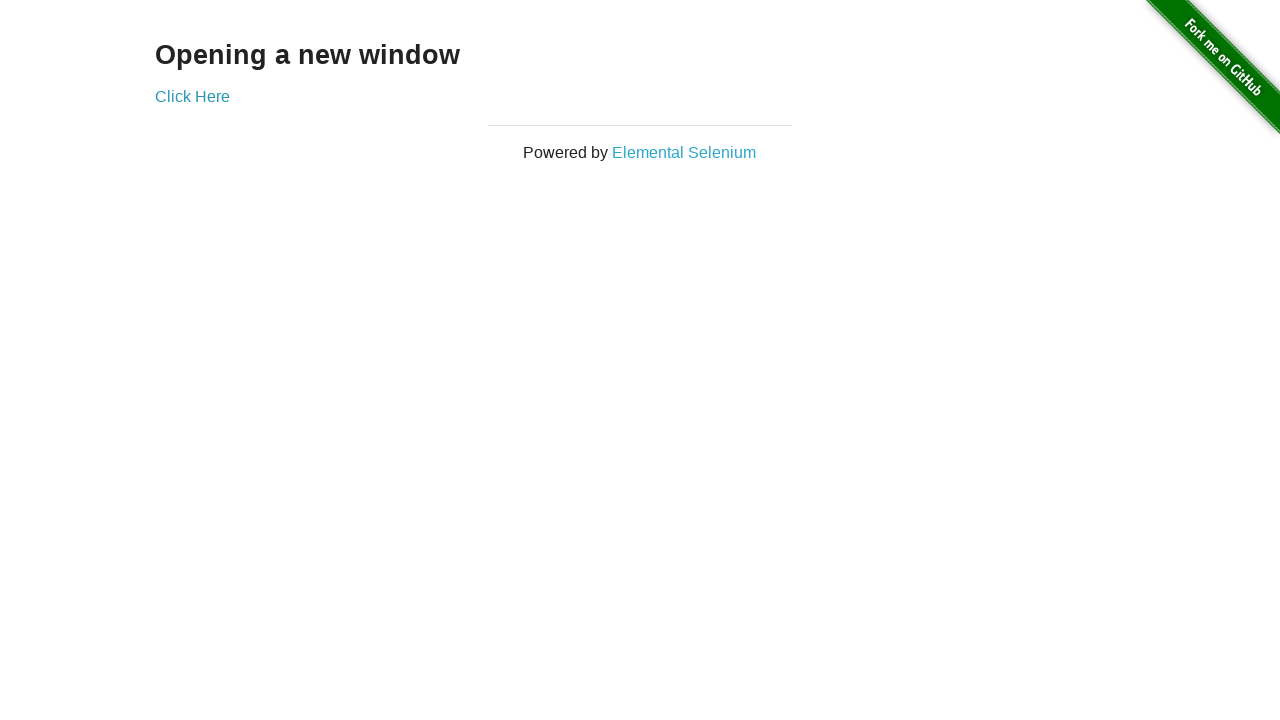

New window loaded successfully
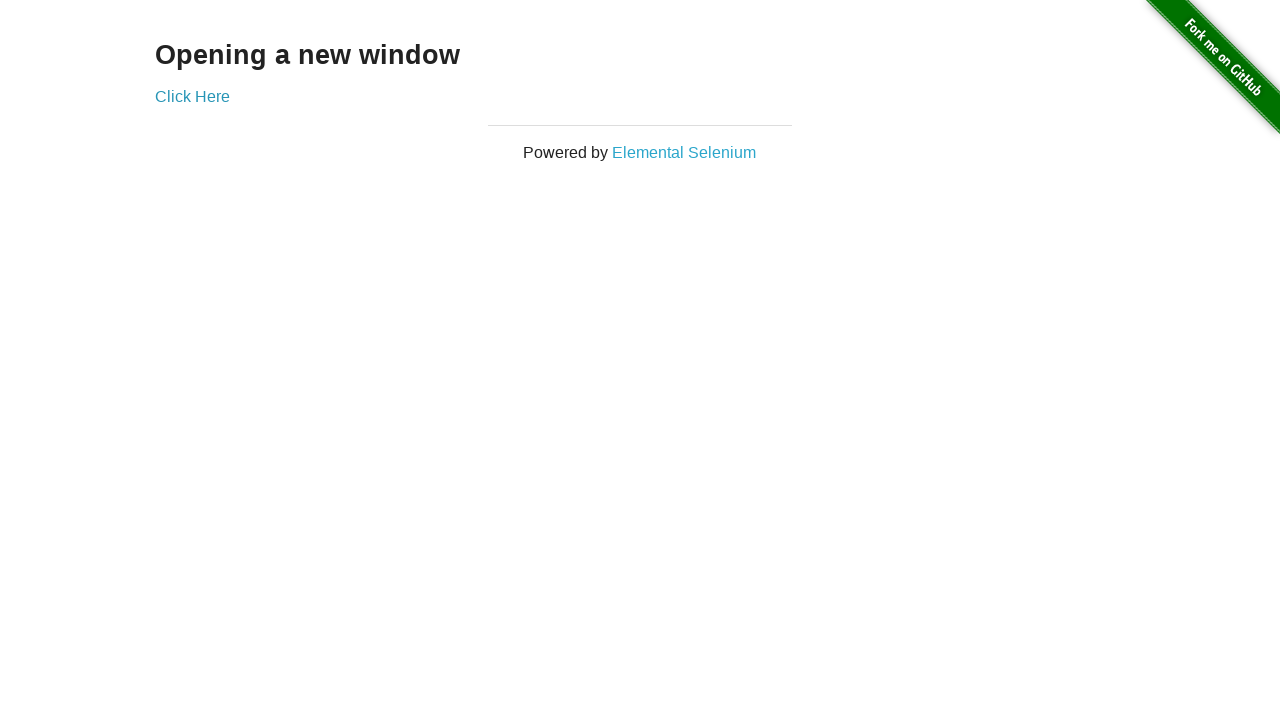

Verified new window title is 'New Window'
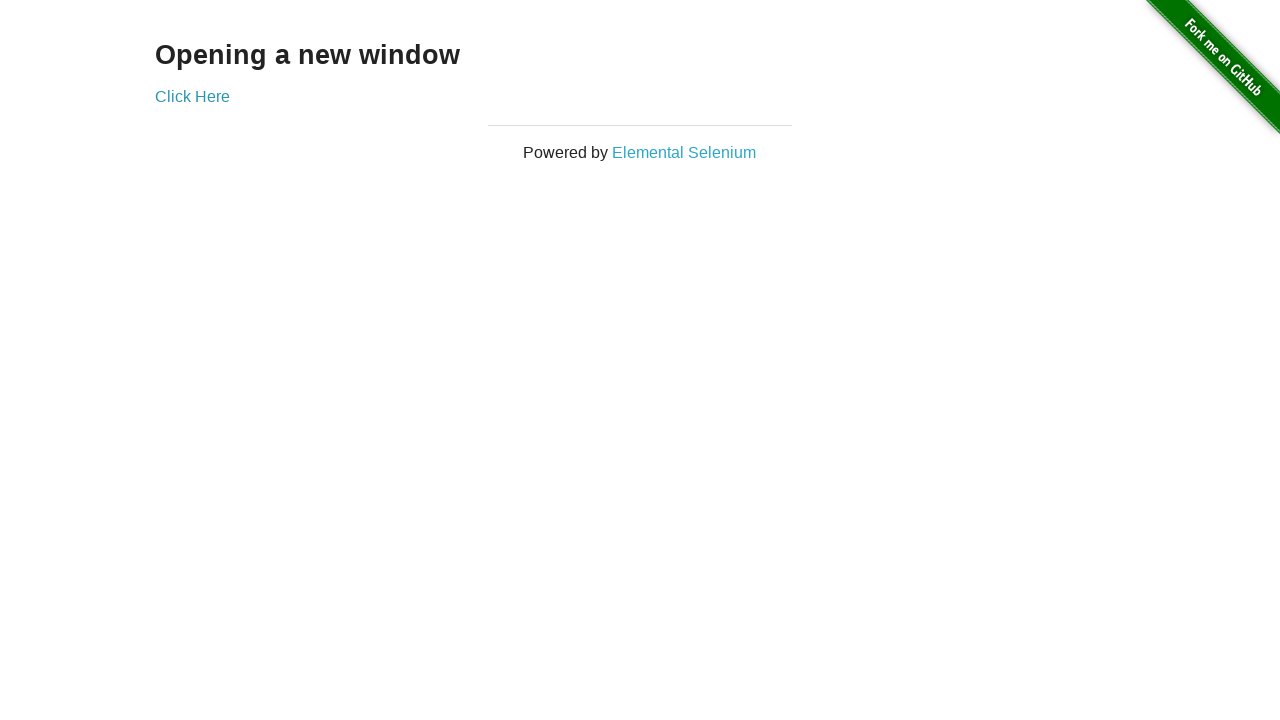

Verified heading is displayed in new window
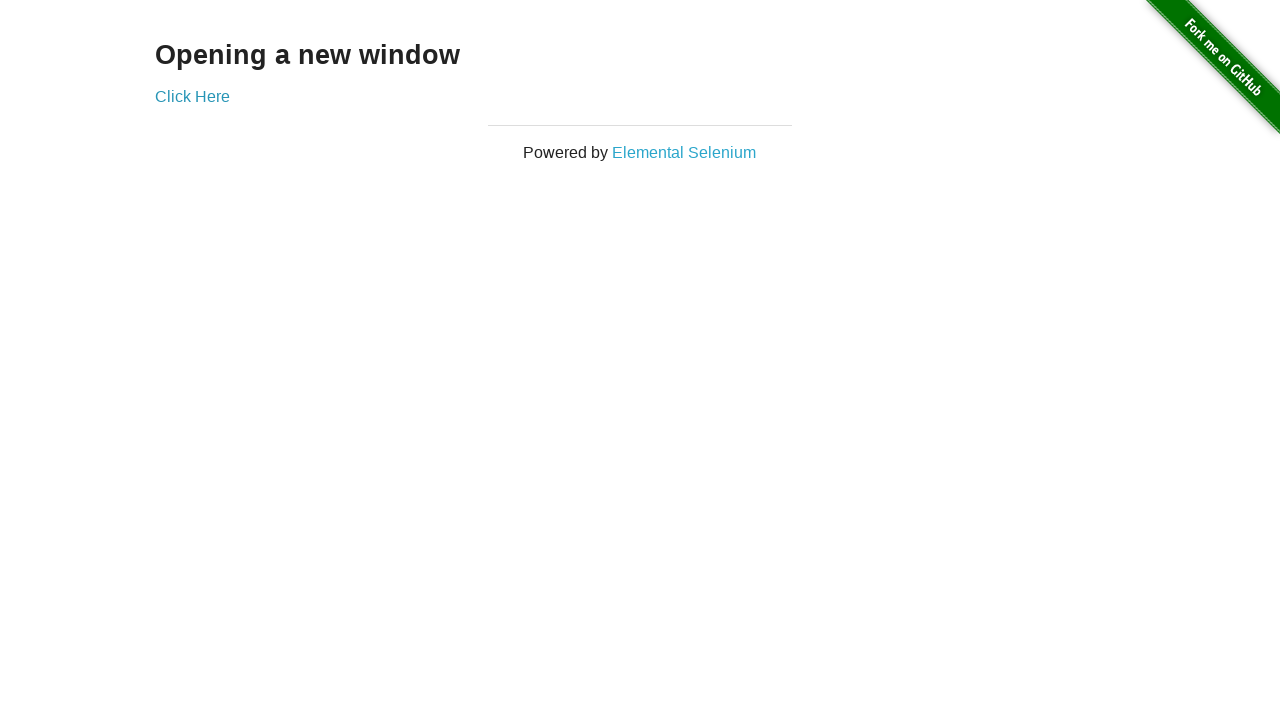

Verified original page title contains 'The Internet'
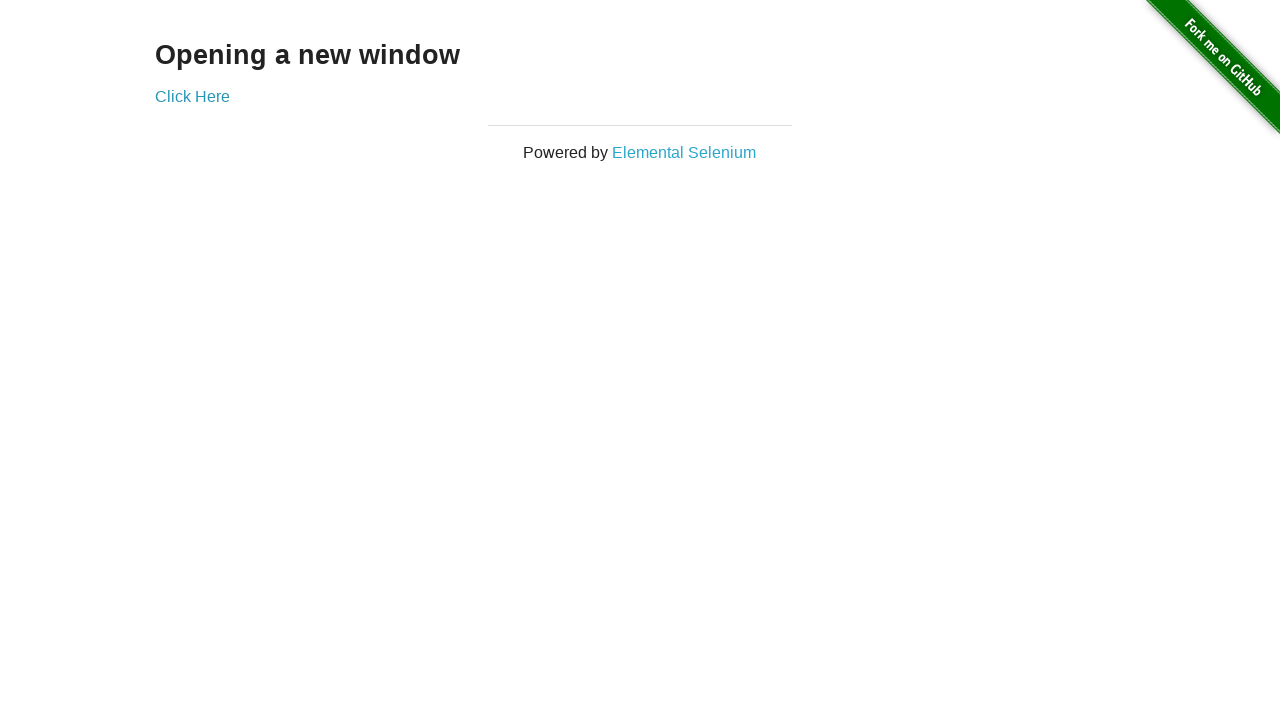

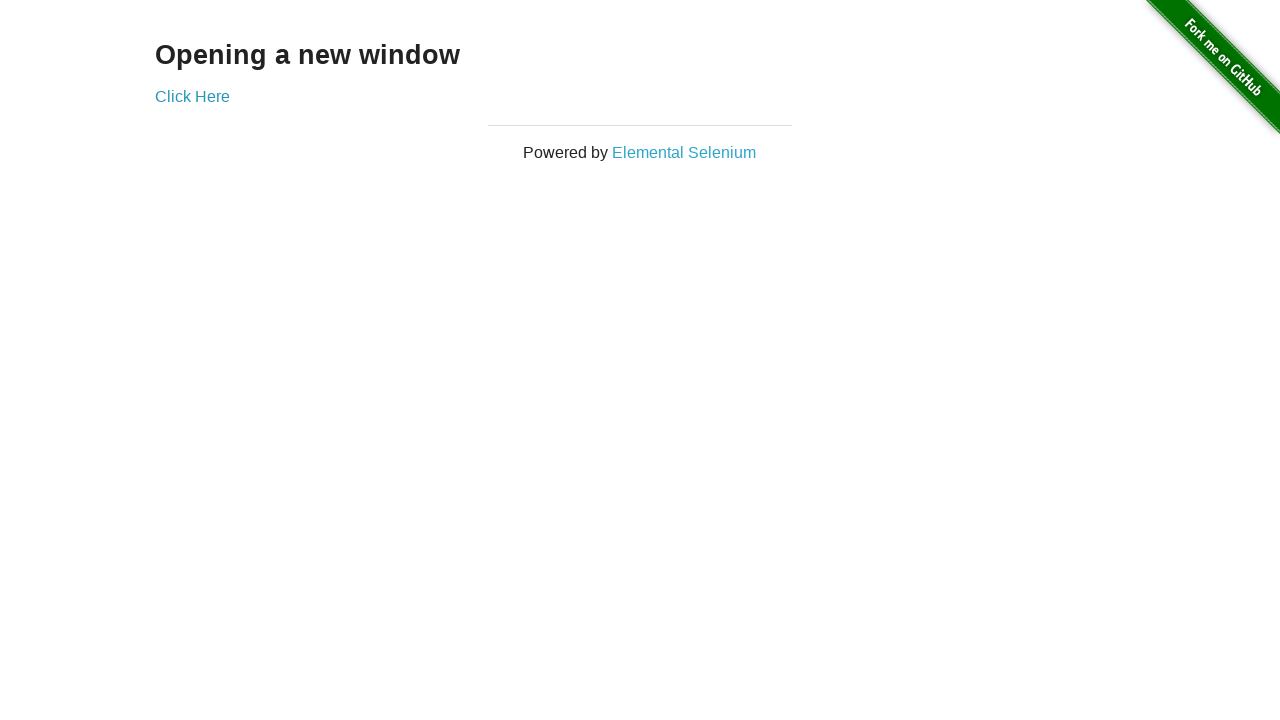